Tests checkbox selection and deselection, verifying the selection state

Starting URL: https://rahulshettyacademy.com/AutomationPractice/

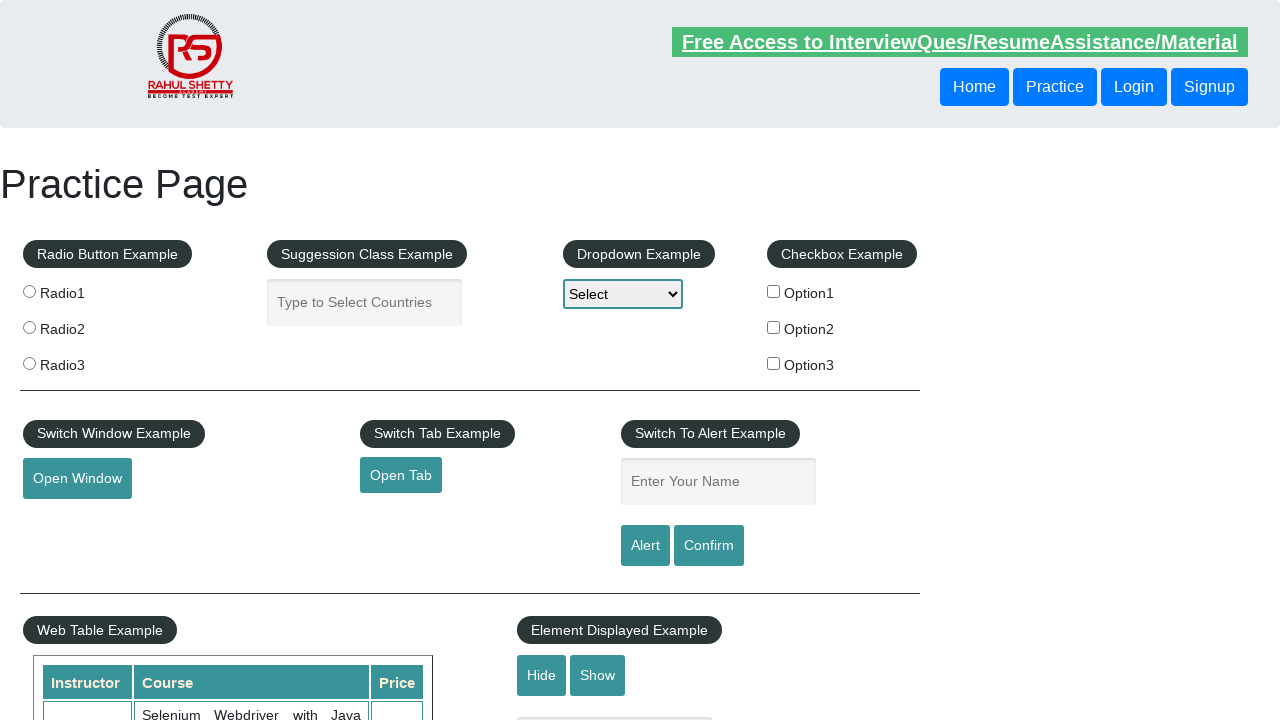

Clicked checkbox option 1 to select it at (774, 291) on #checkBoxOption1
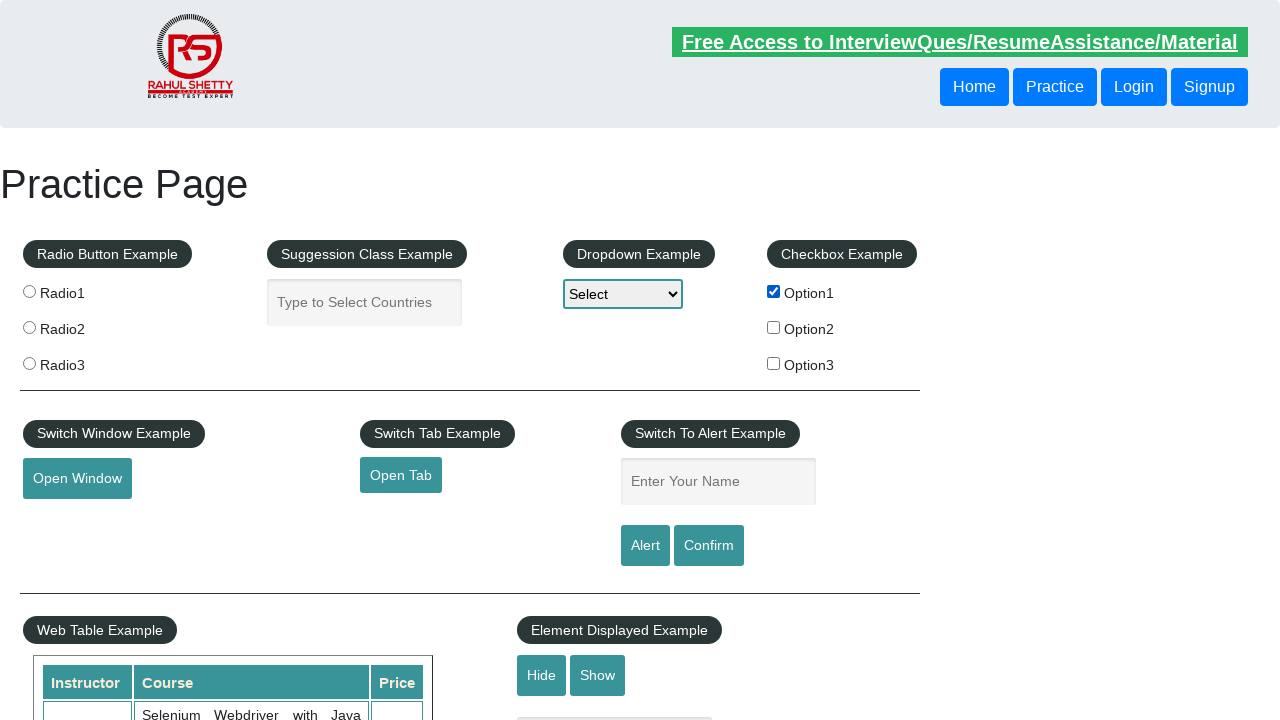

Verified checkbox option 1 is selected
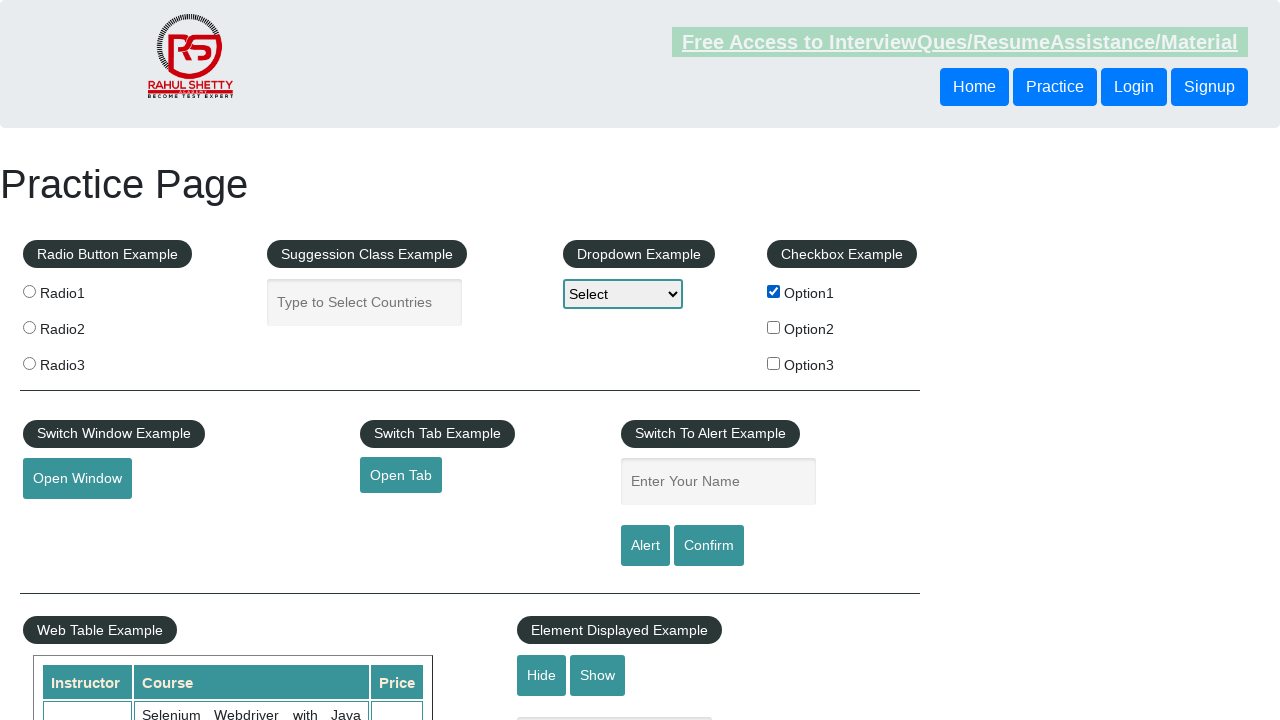

Clicked checkbox option 1 again to deselect it at (774, 291) on #checkBoxOption1
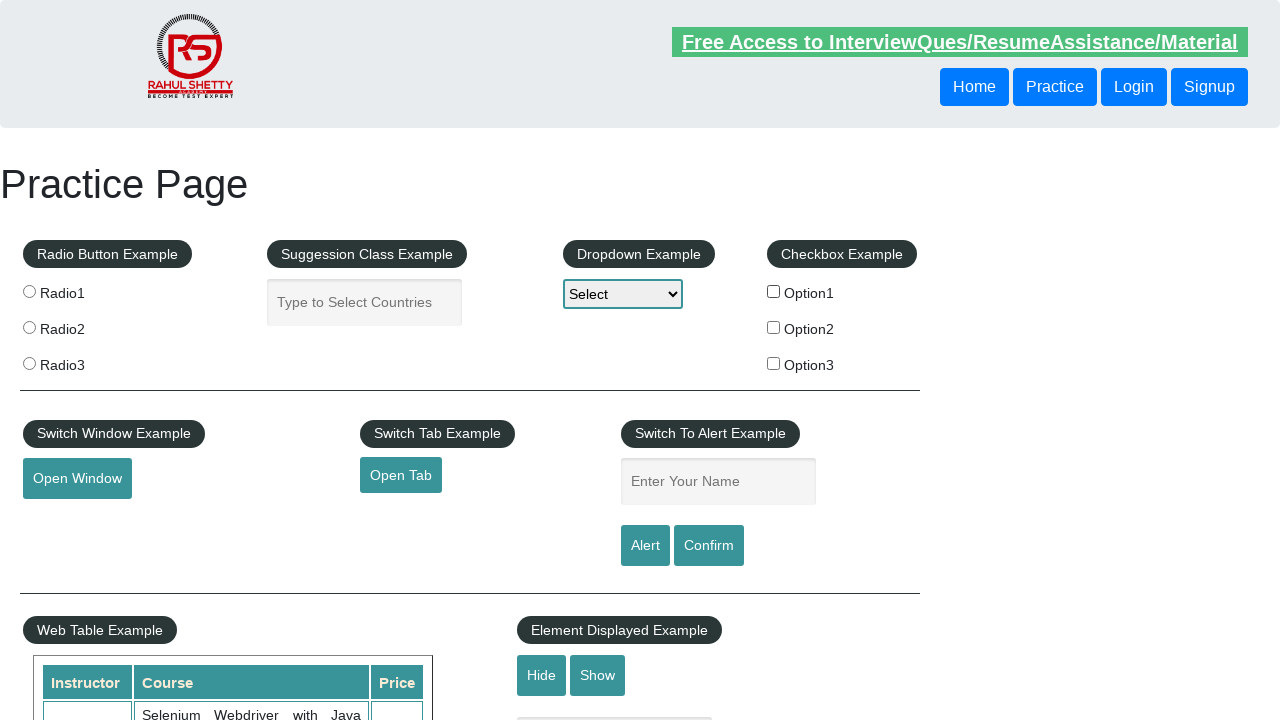

Verified checkbox option 1 is deselected
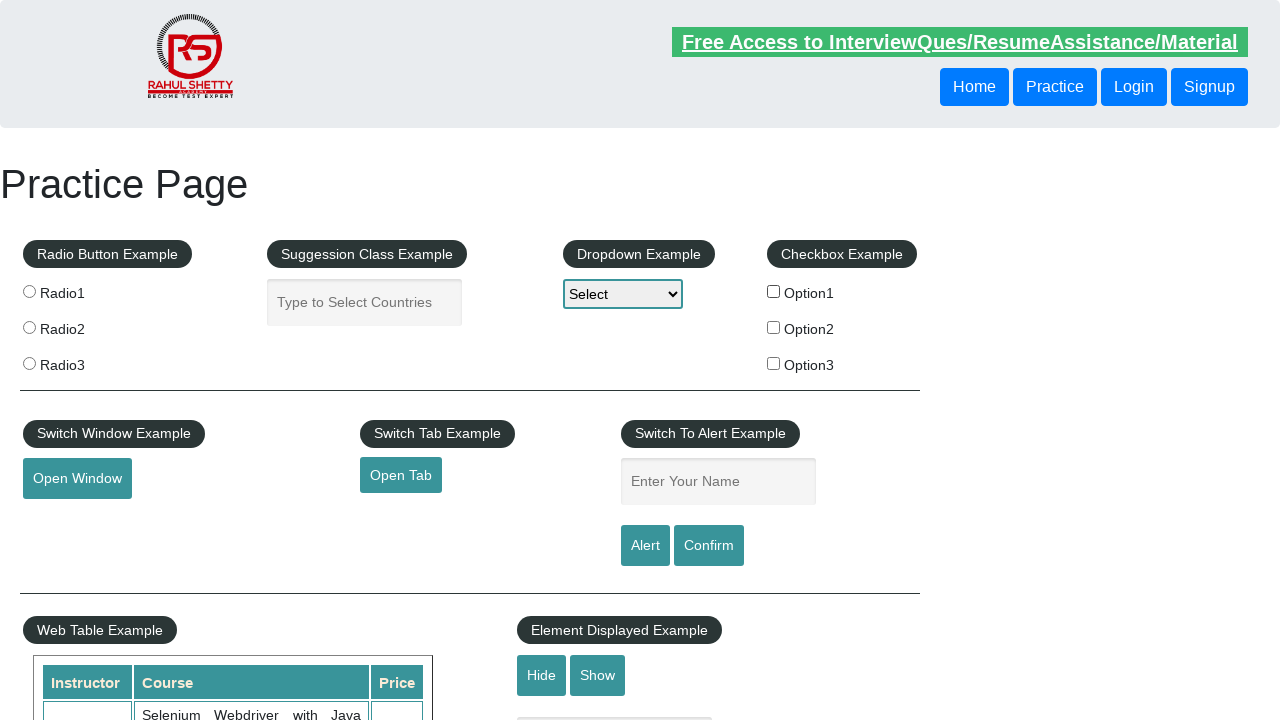

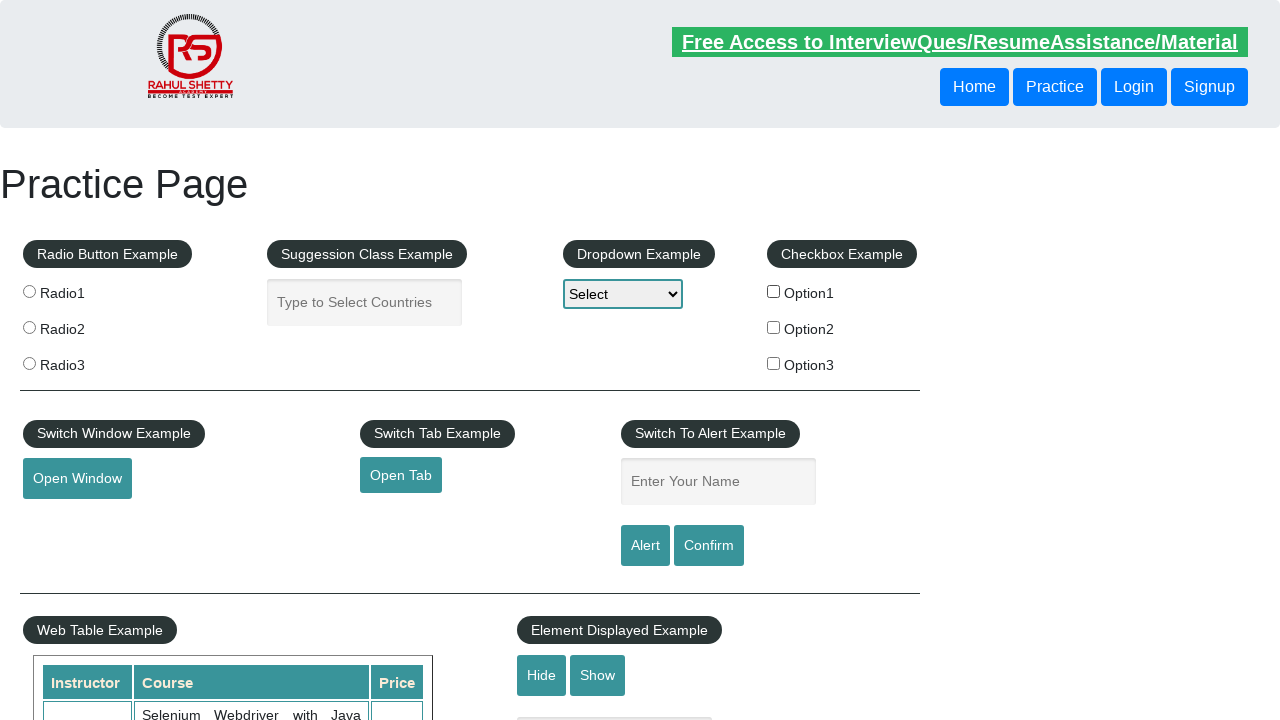